Tests drag and drop functionality on jQuery UI demo page by dragging an element and dropping it onto a target element within an iframe

Starting URL: https://jqueryui.com/droppable

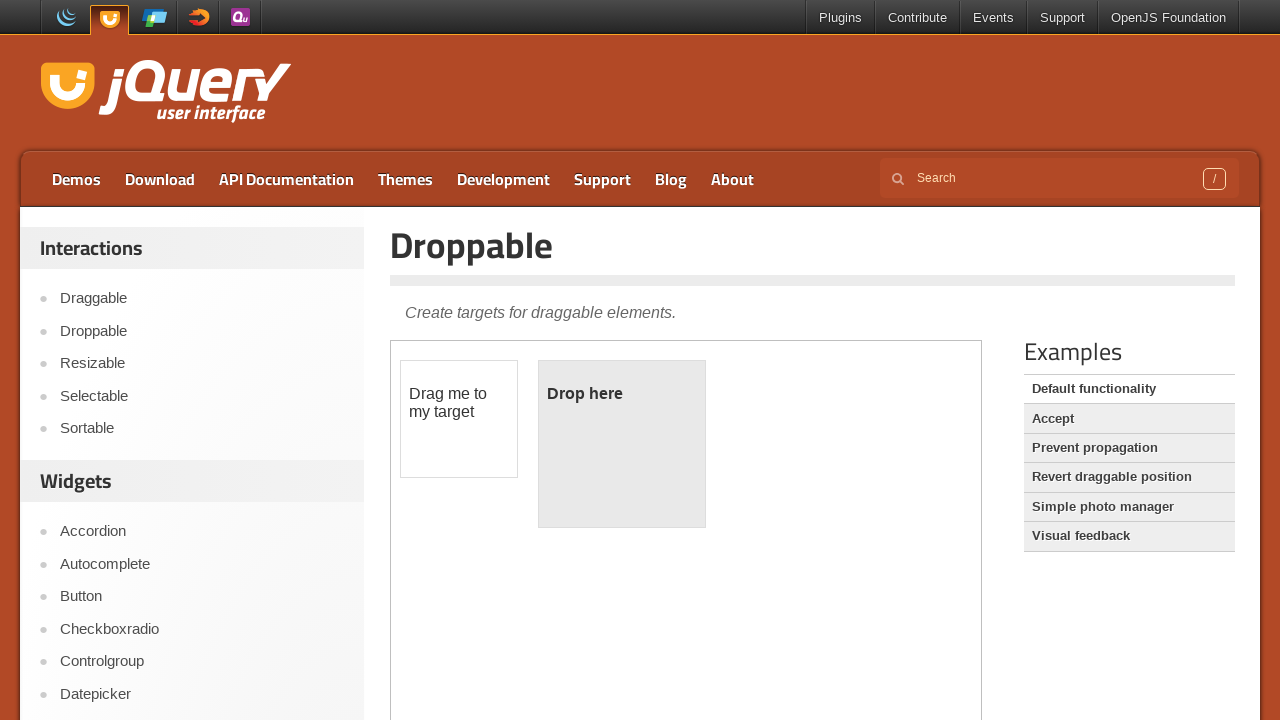

Waited for demo iframe to load
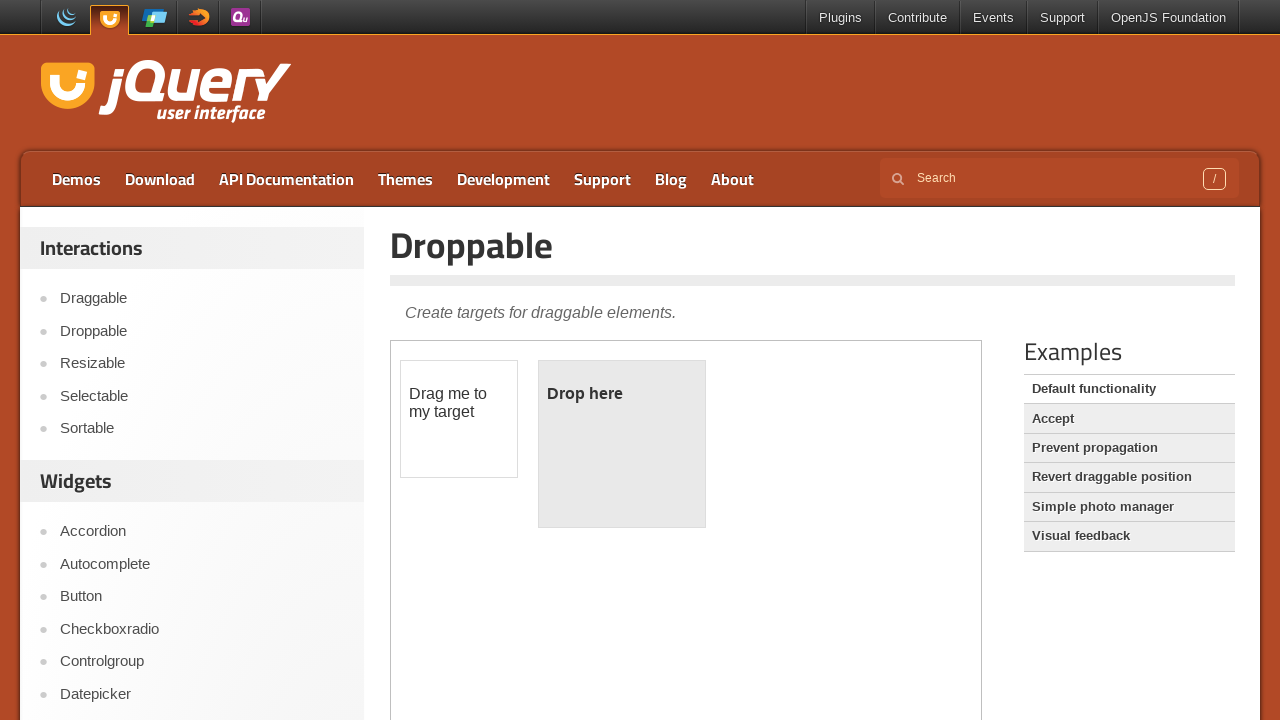

Located and switched to iframe context
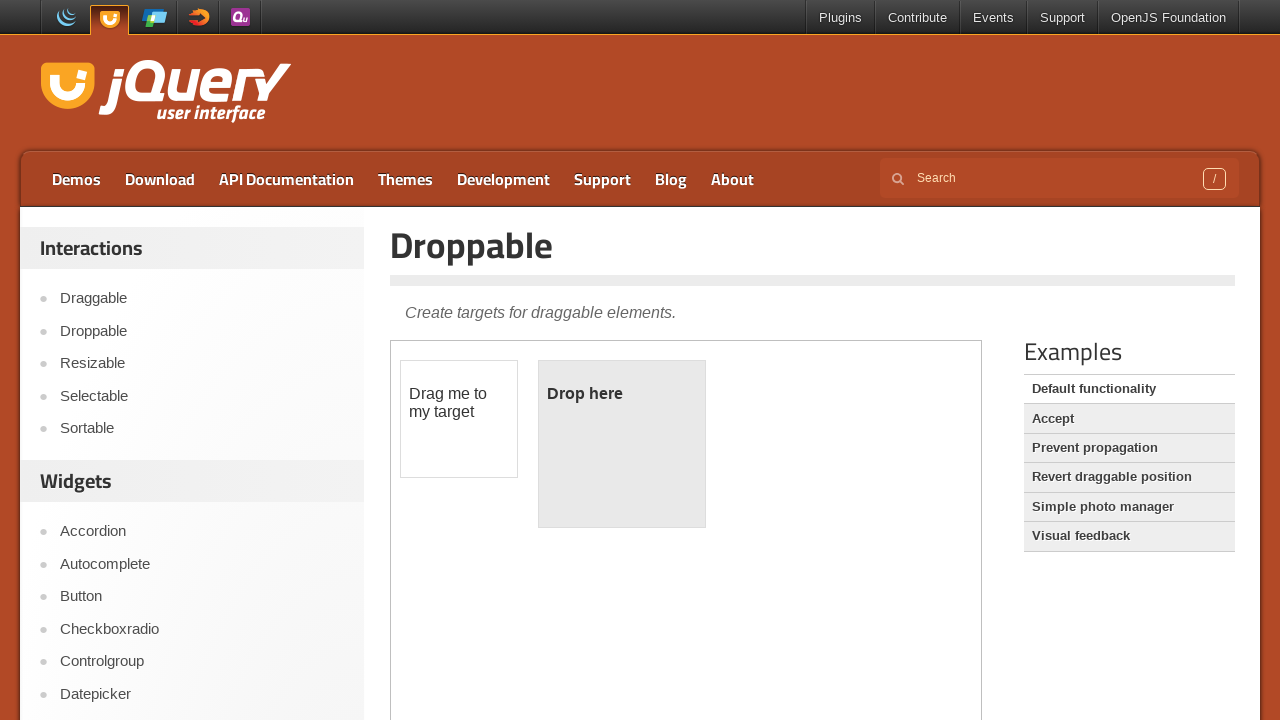

Located draggable and droppable elements within iframe
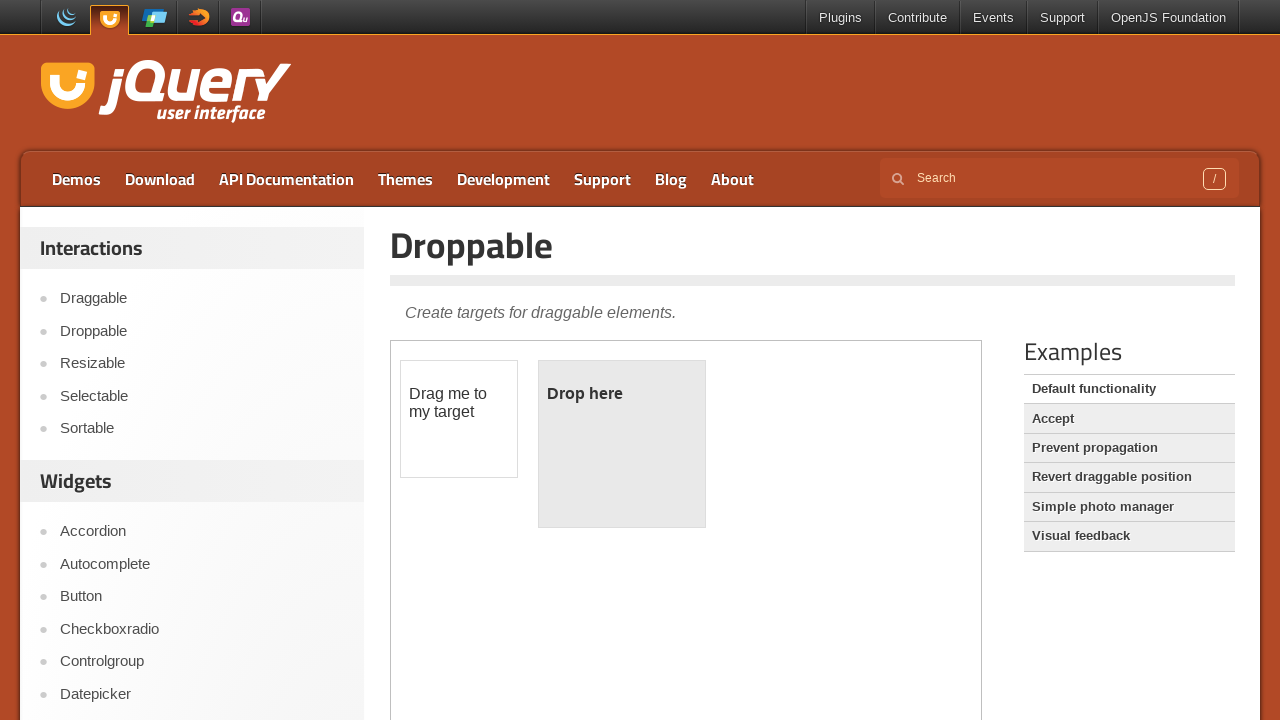

Scrolled draggable element into view
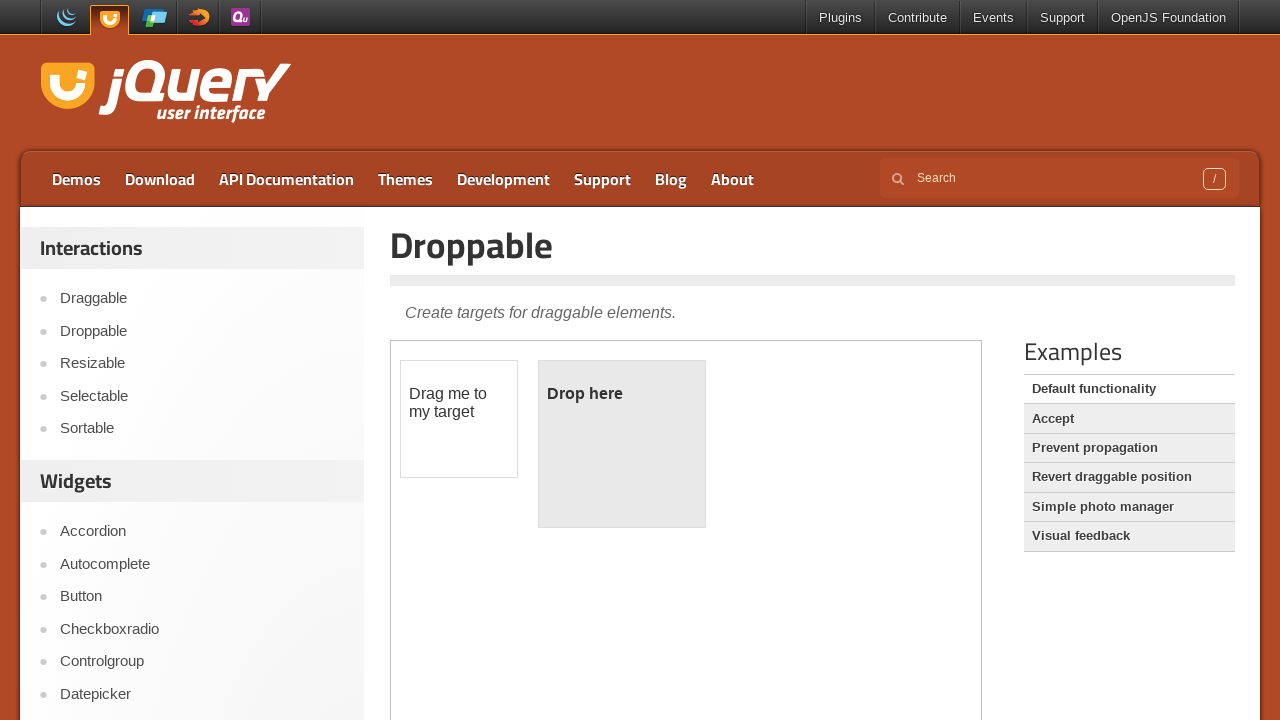

Dragged and dropped element onto target at (622, 444)
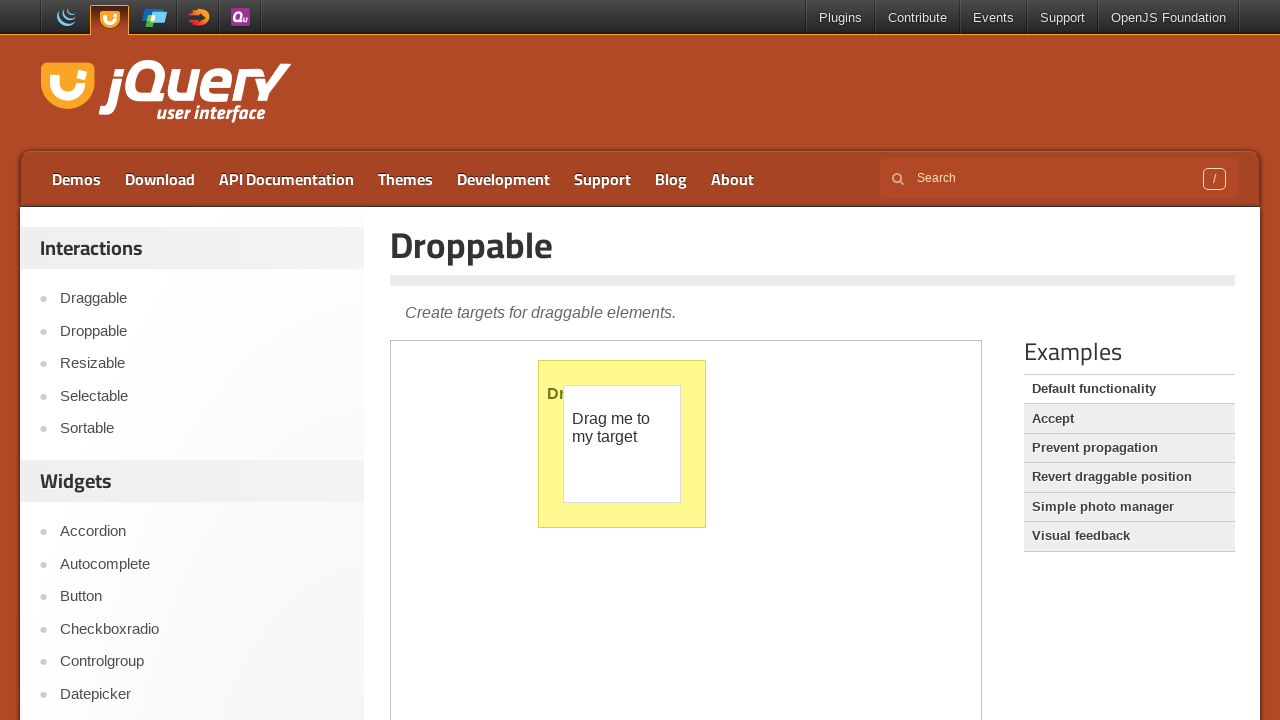

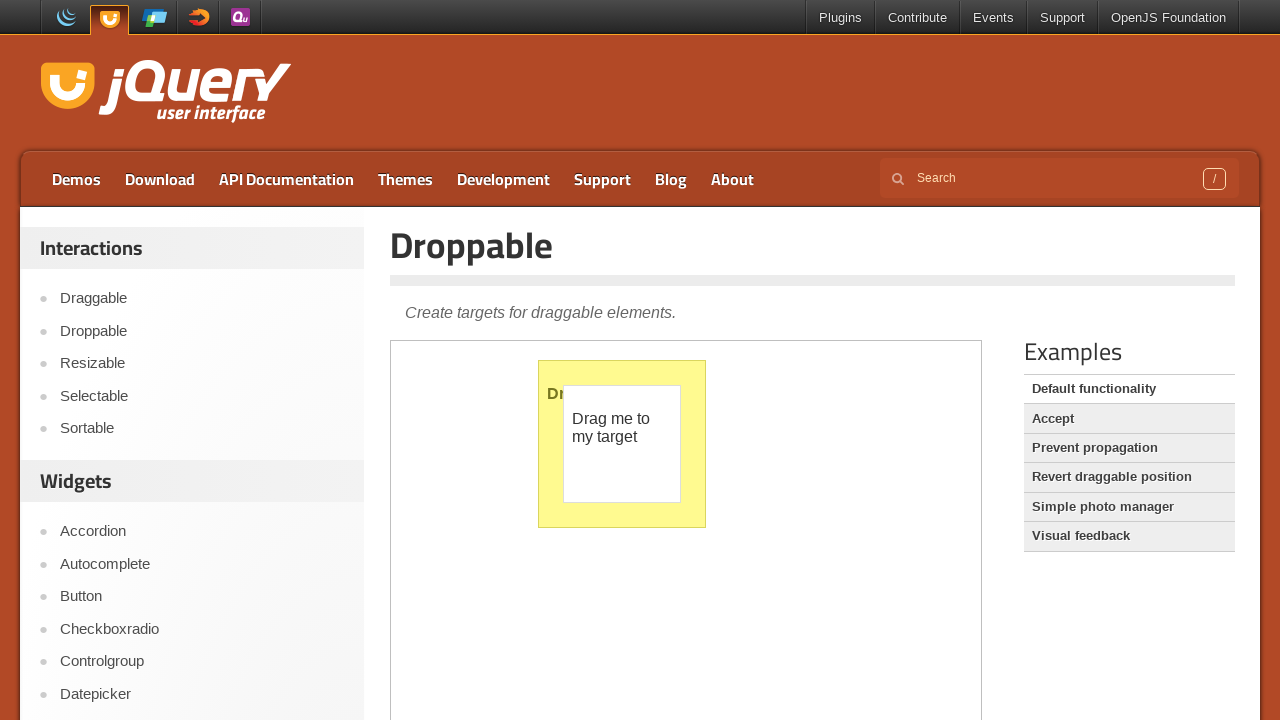